Tests browser refresh functionality by navigating to a product page and verifying the page title remains correct after refresh

Starting URL: https://selenium.jacobparr.com/products/spree-bag

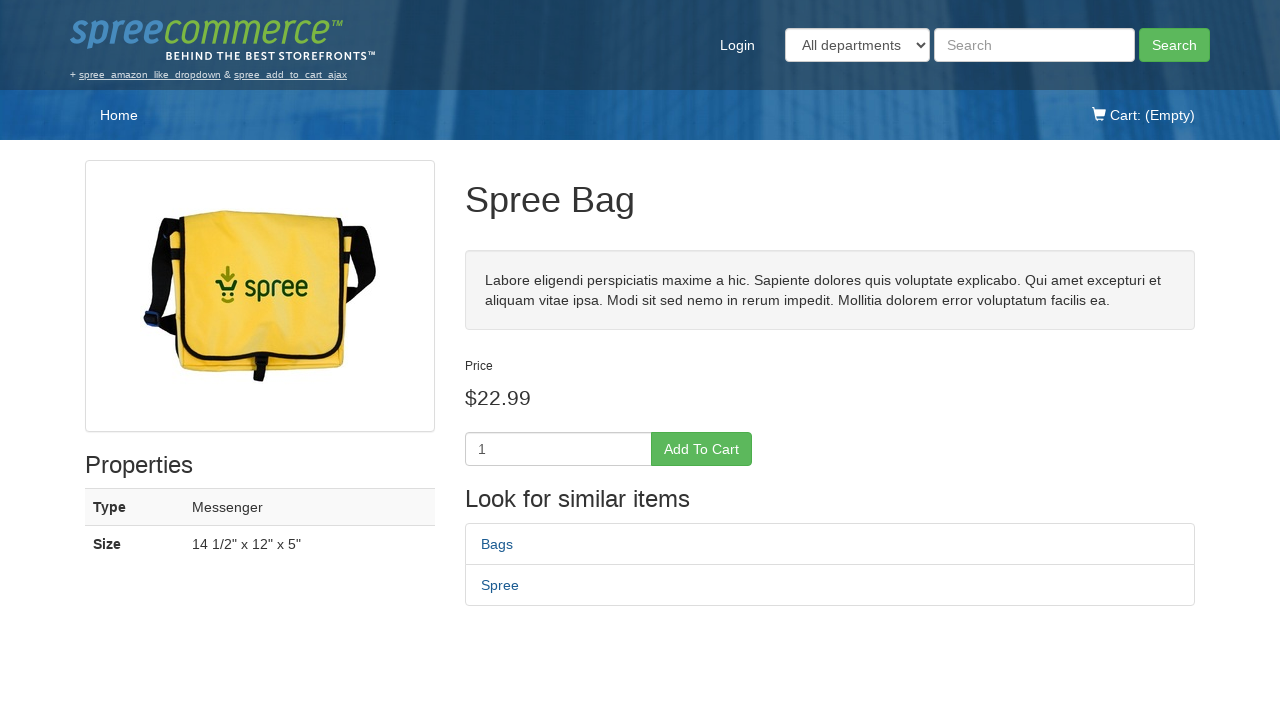

Verified initial page title is 'Spree Bag - Spree Demo Site'
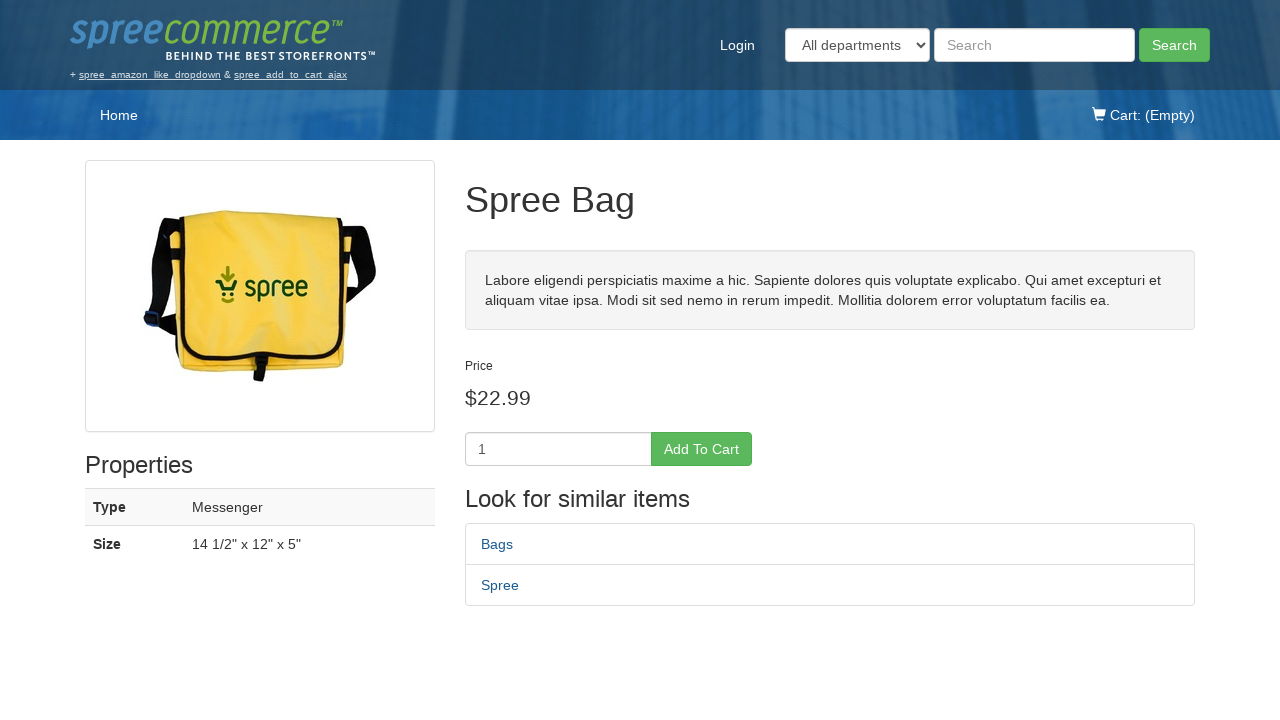

Refreshed the page
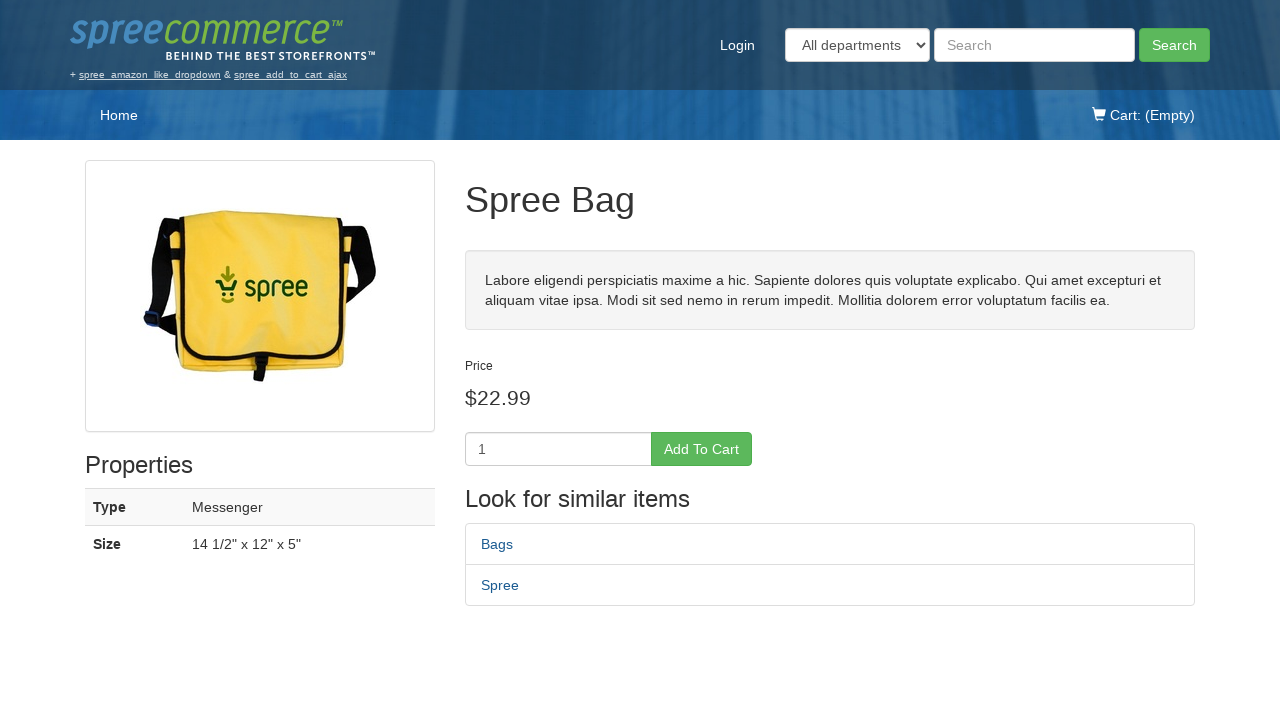

Verified page title remains 'Spree Bag - Spree Demo Site' after refresh
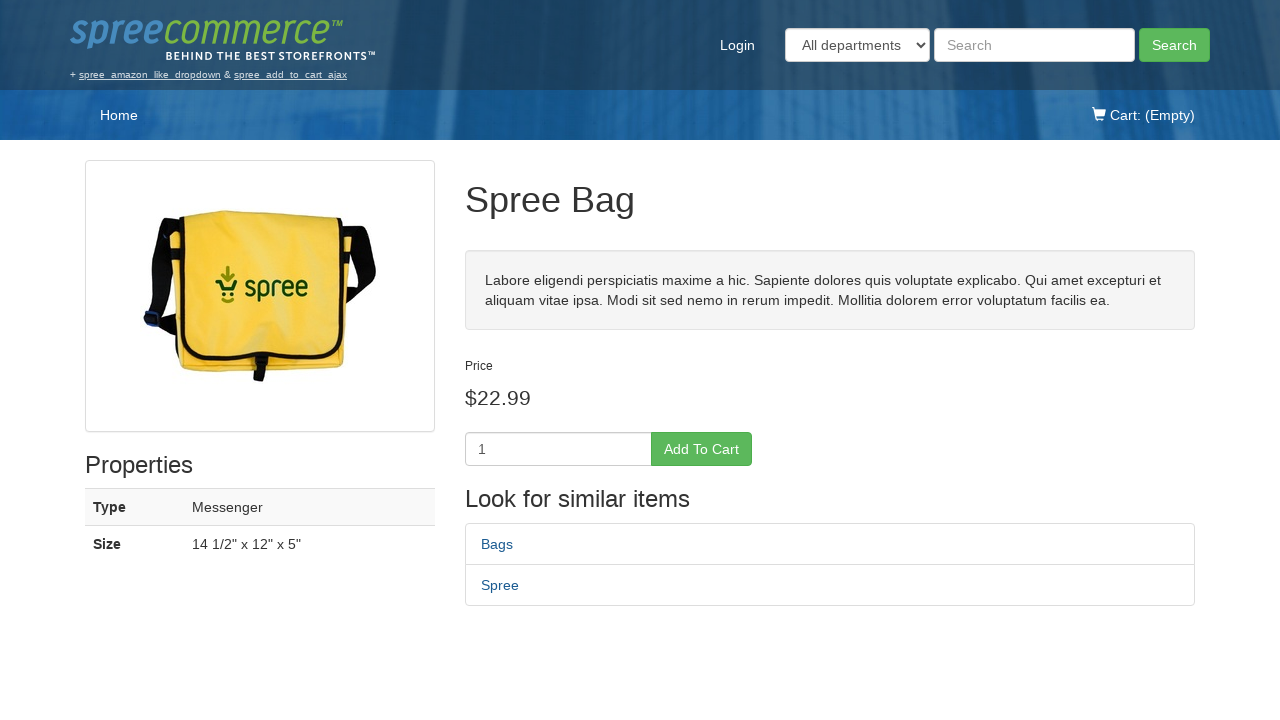

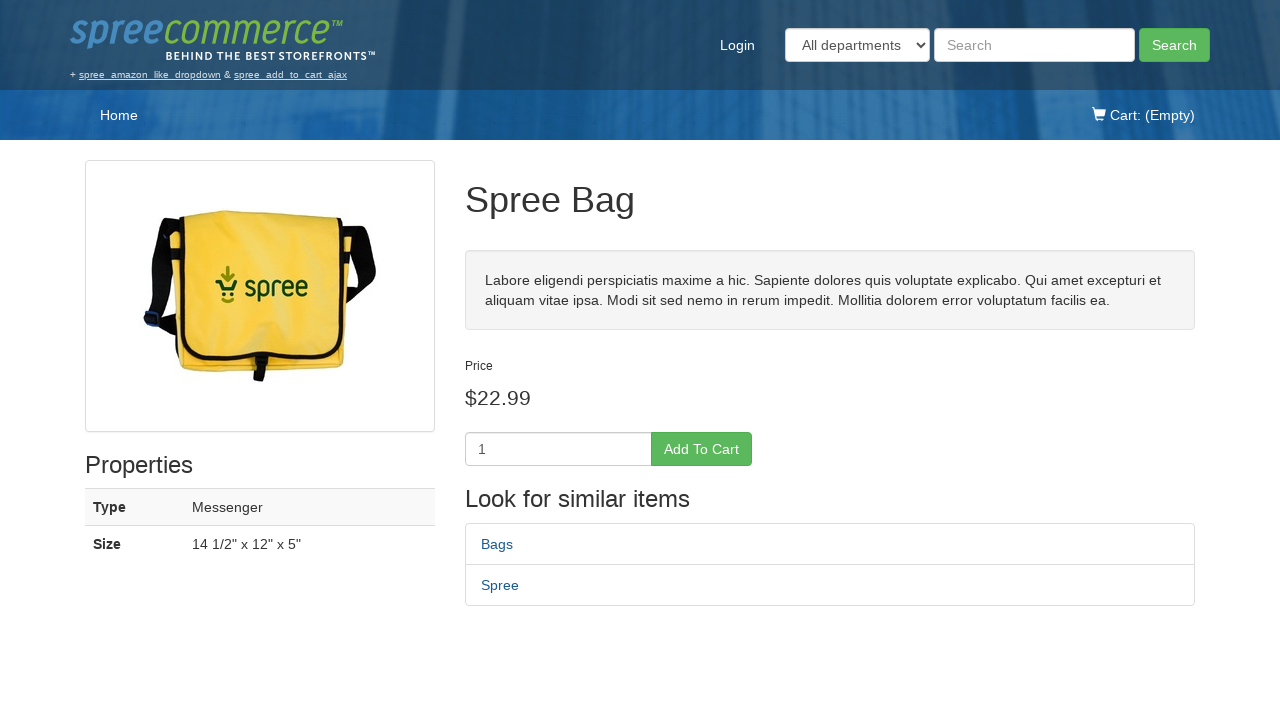